Tests that edits are cancelled when pressing Escape key

Starting URL: https://demo.playwright.dev/todomvc

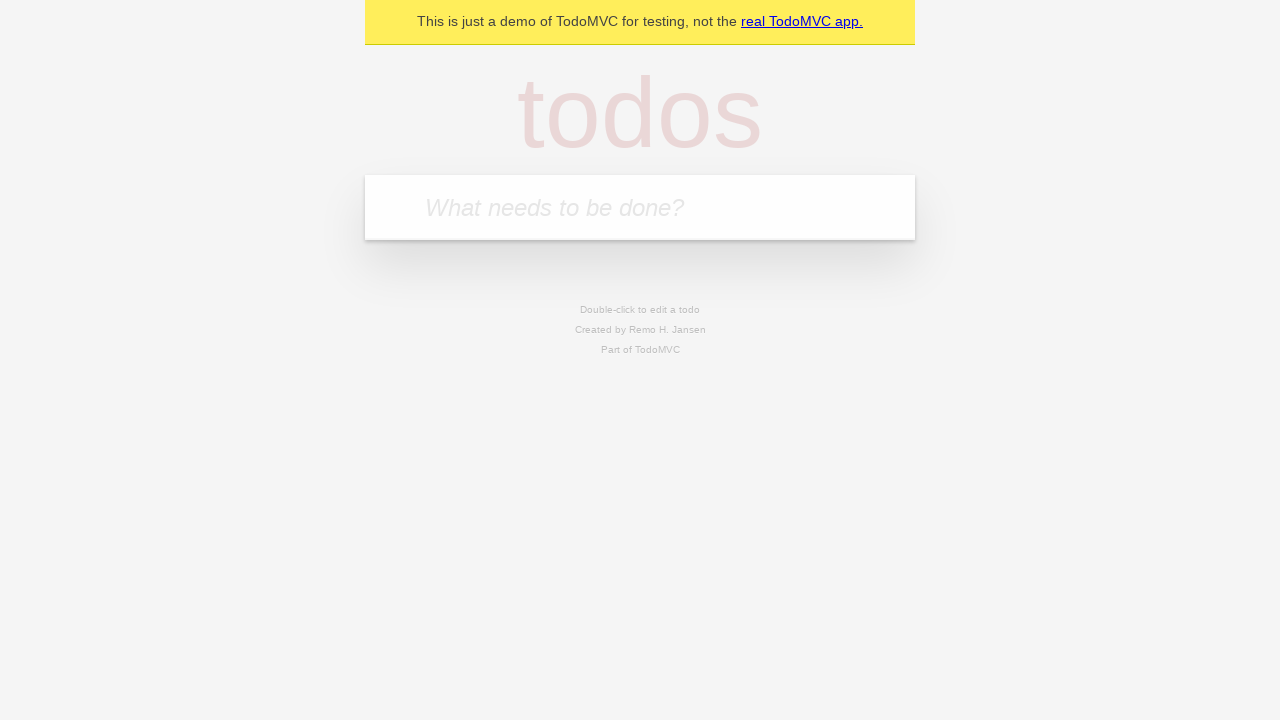

Filled todo input with 'buy some cheese' on internal:attr=[placeholder="What needs to be done?"i]
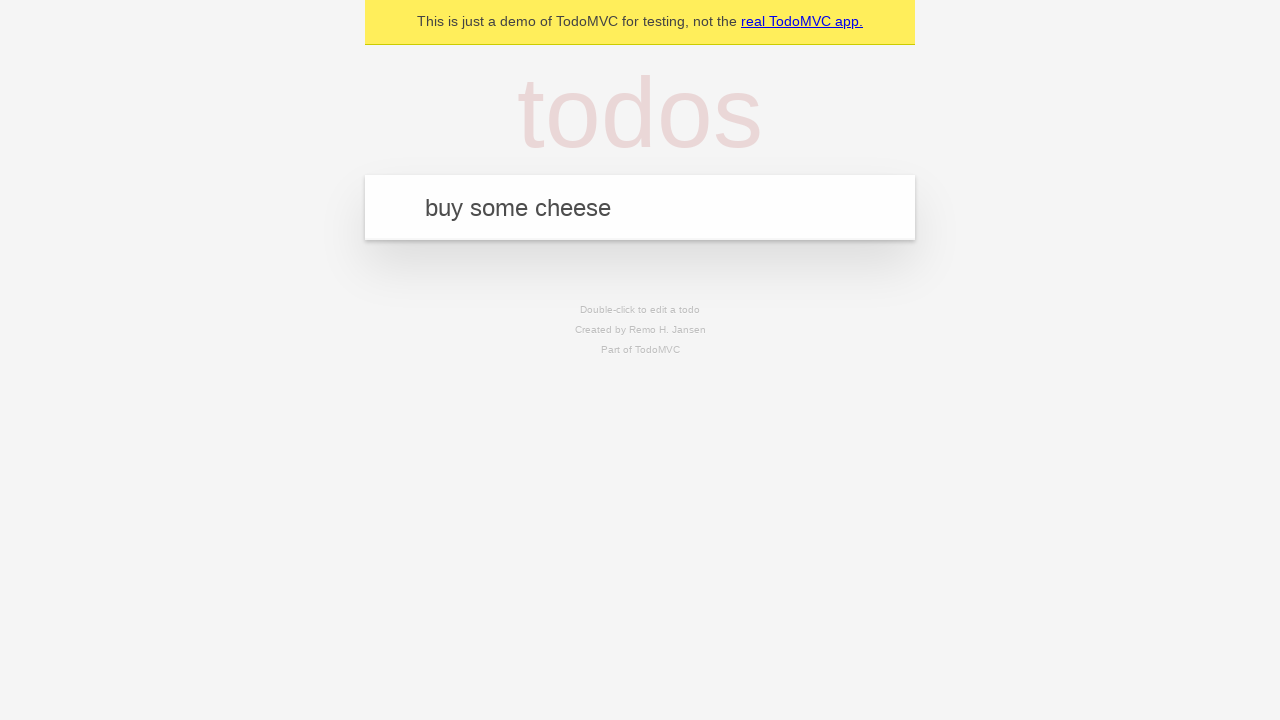

Pressed Enter to create first todo item on internal:attr=[placeholder="What needs to be done?"i]
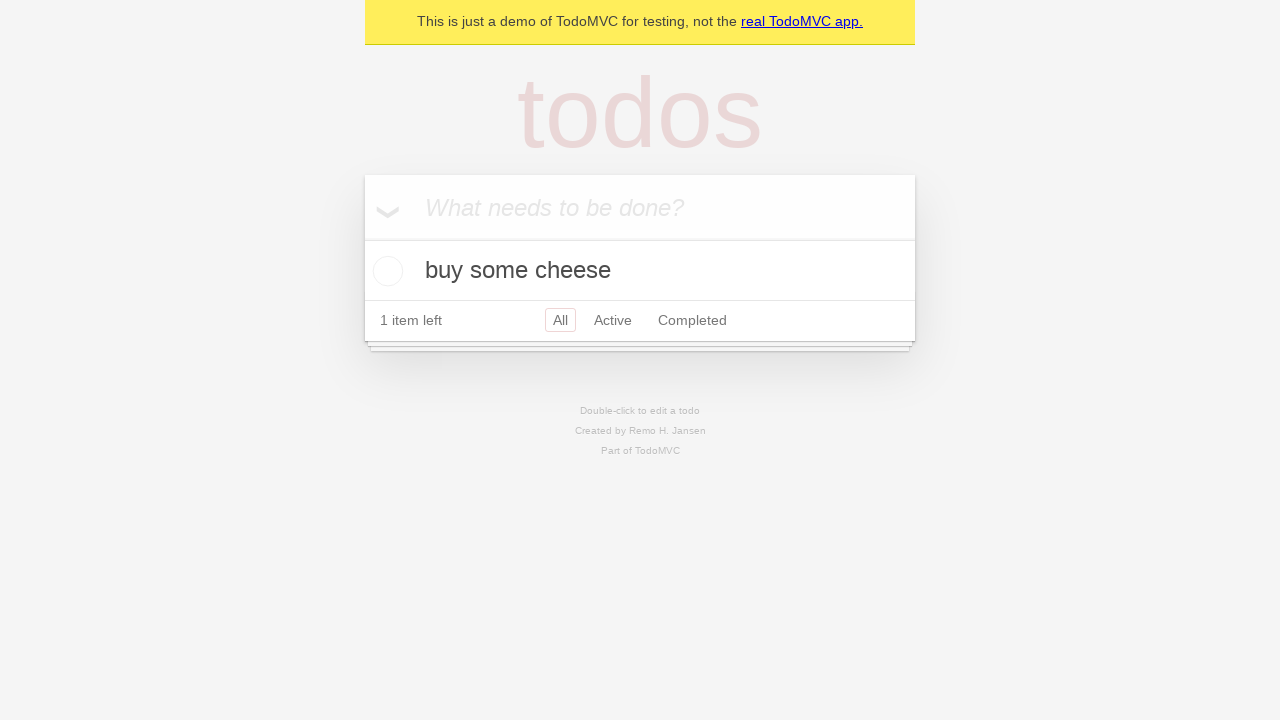

Filled todo input with 'feed the cat' on internal:attr=[placeholder="What needs to be done?"i]
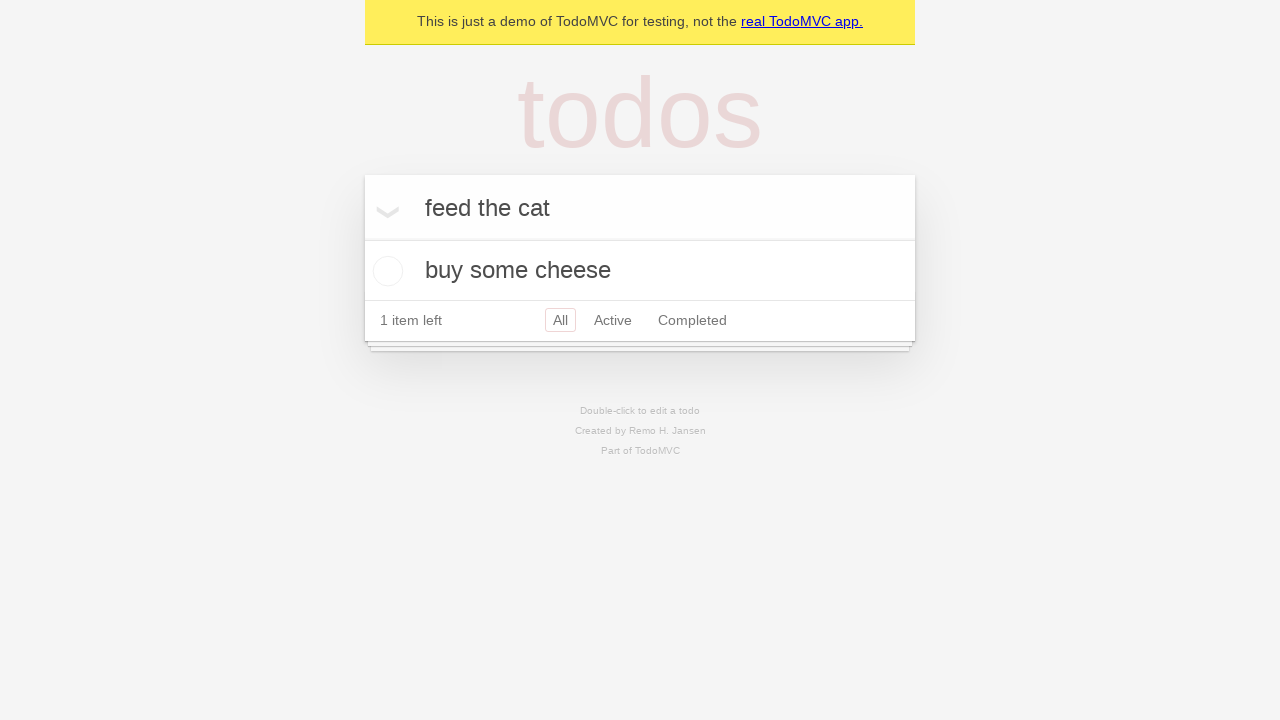

Pressed Enter to create second todo item on internal:attr=[placeholder="What needs to be done?"i]
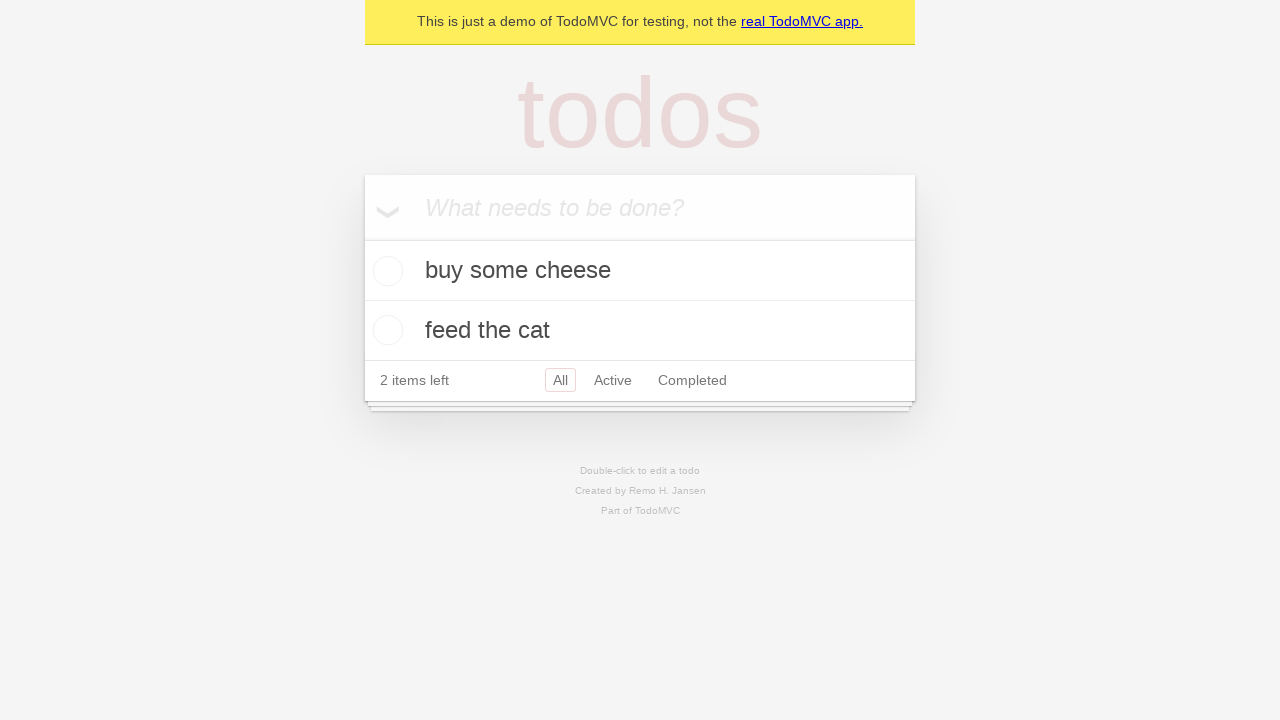

Filled todo input with 'book a doctors appointment' on internal:attr=[placeholder="What needs to be done?"i]
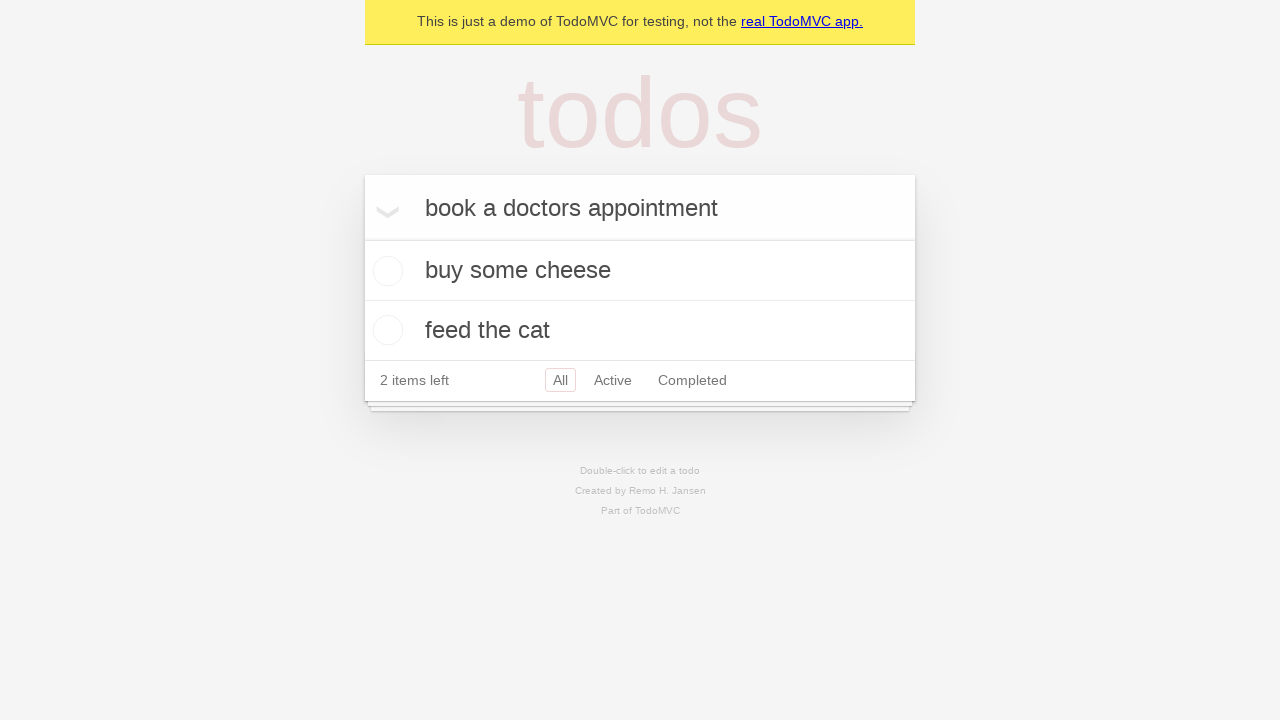

Pressed Enter to create third todo item on internal:attr=[placeholder="What needs to be done?"i]
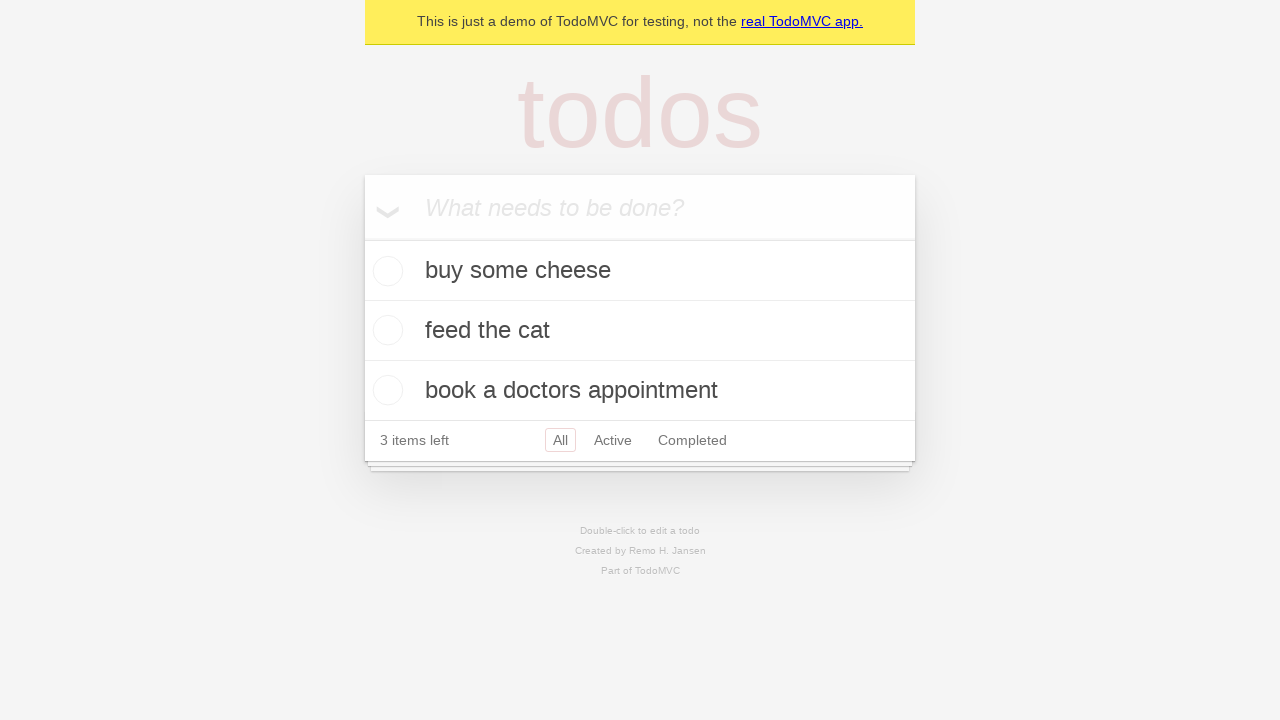

Double-clicked second todo item to enter edit mode at (640, 331) on internal:testid=[data-testid="todo-item"s] >> nth=1
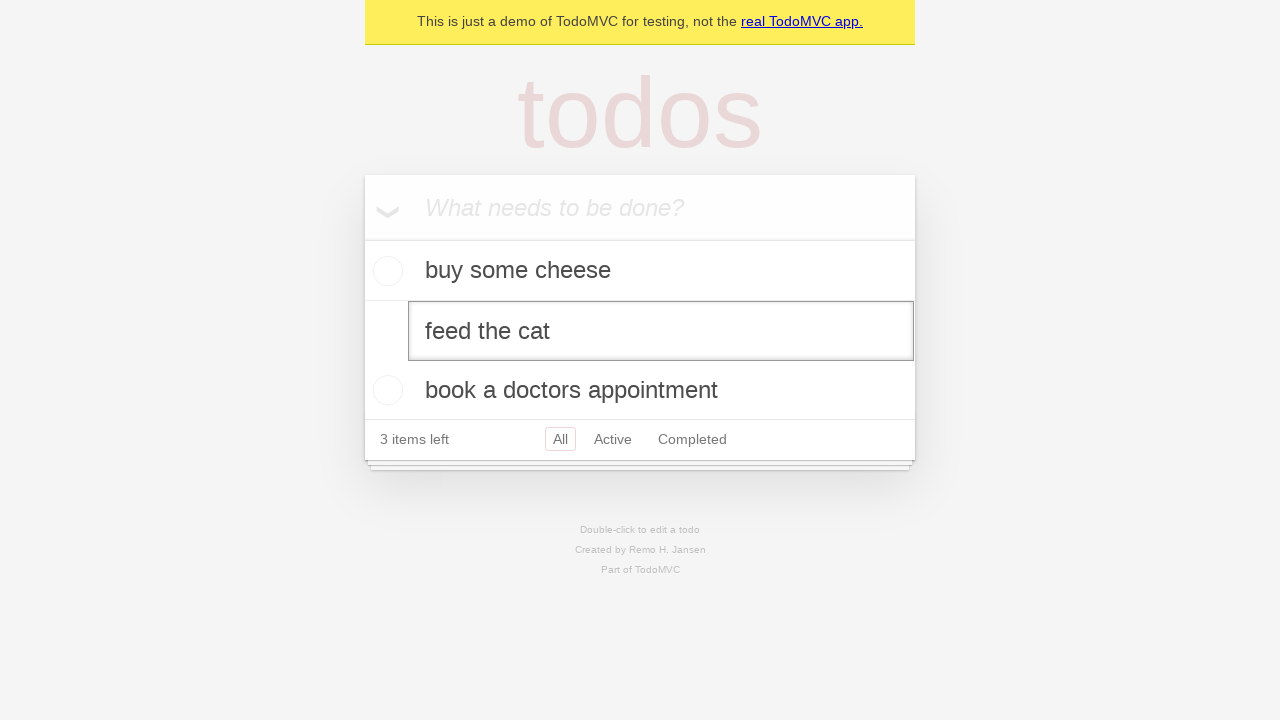

Filled edit textbox with 'buy some sausages' on internal:testid=[data-testid="todo-item"s] >> nth=1 >> internal:role=textbox[nam
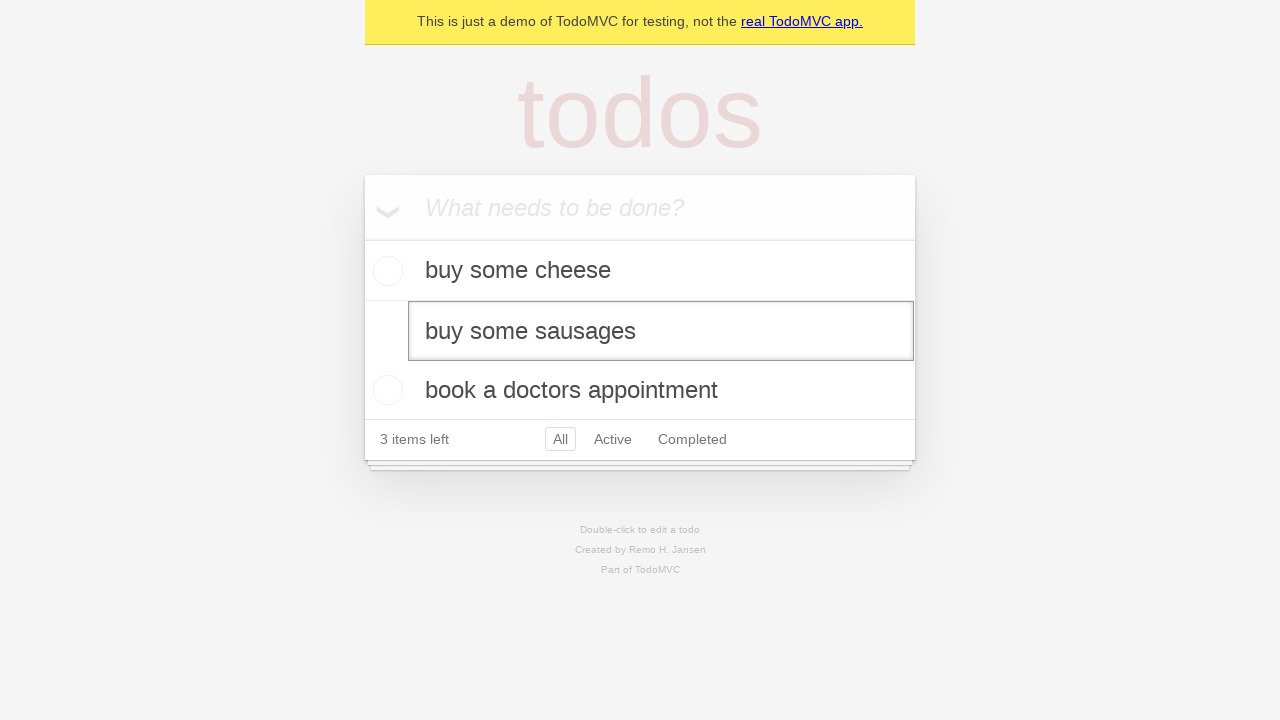

Pressed Escape key to cancel edit and revert changes on internal:testid=[data-testid="todo-item"s] >> nth=1 >> internal:role=textbox[nam
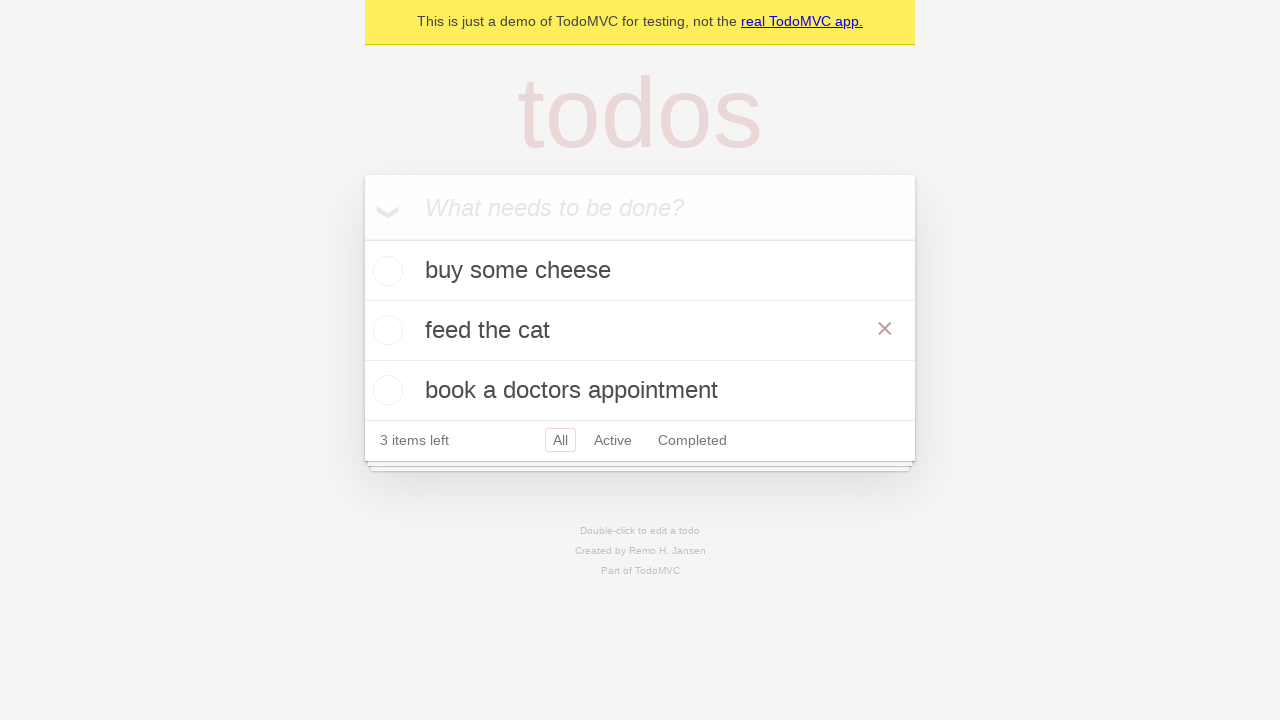

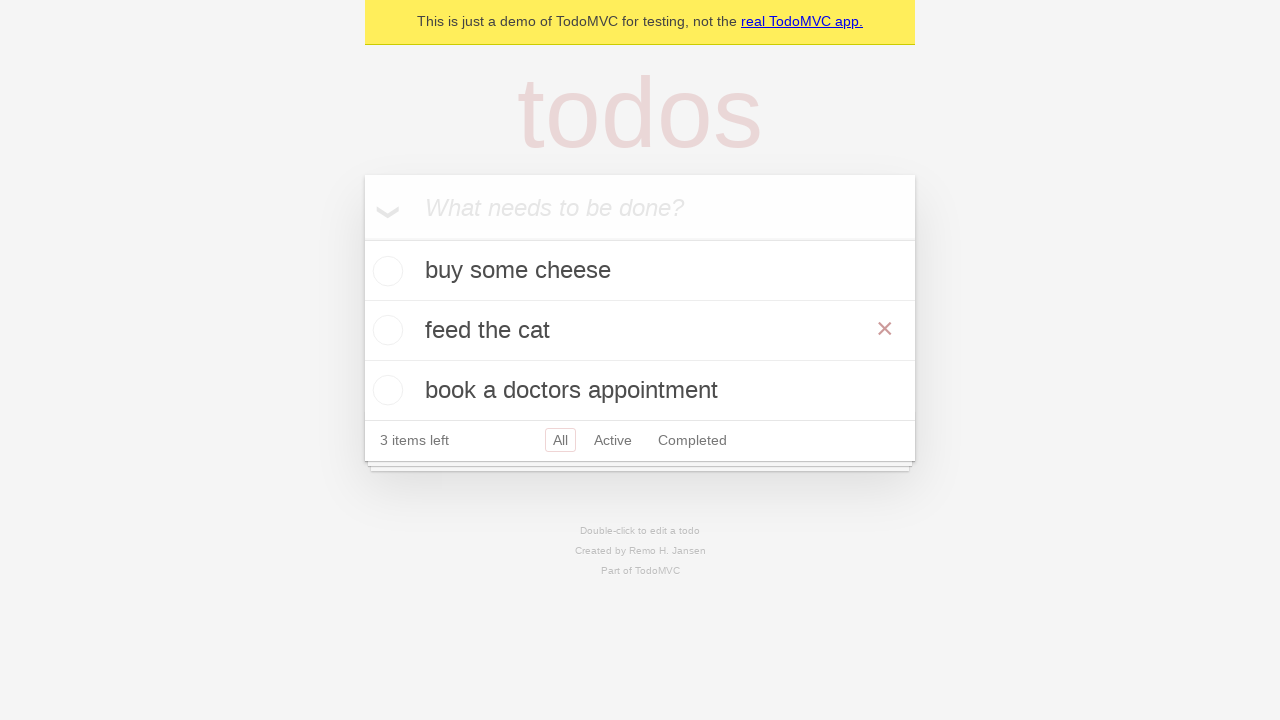